Tests multi-select dropdown functionality by selecting multiple options using different methods, then deselecting them

Starting URL: https://testautomationpractice.blogspot.com/

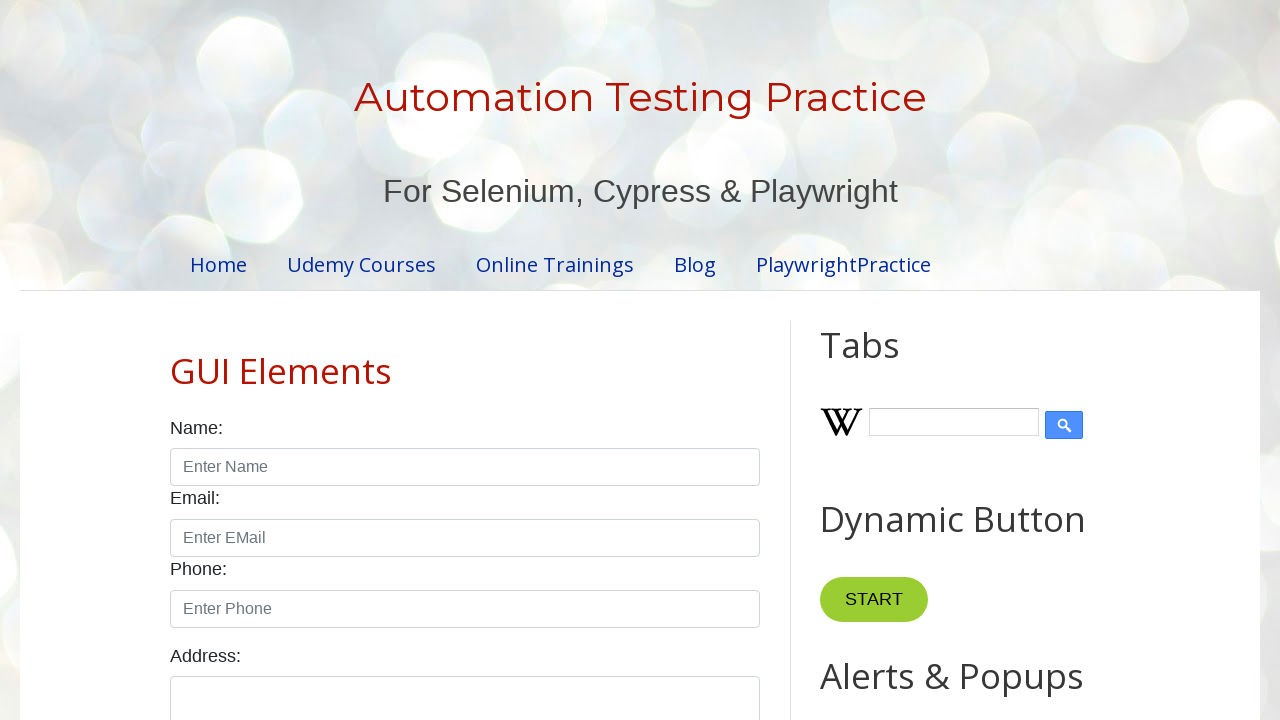

Scrolled page down 800px to make dropdown visible
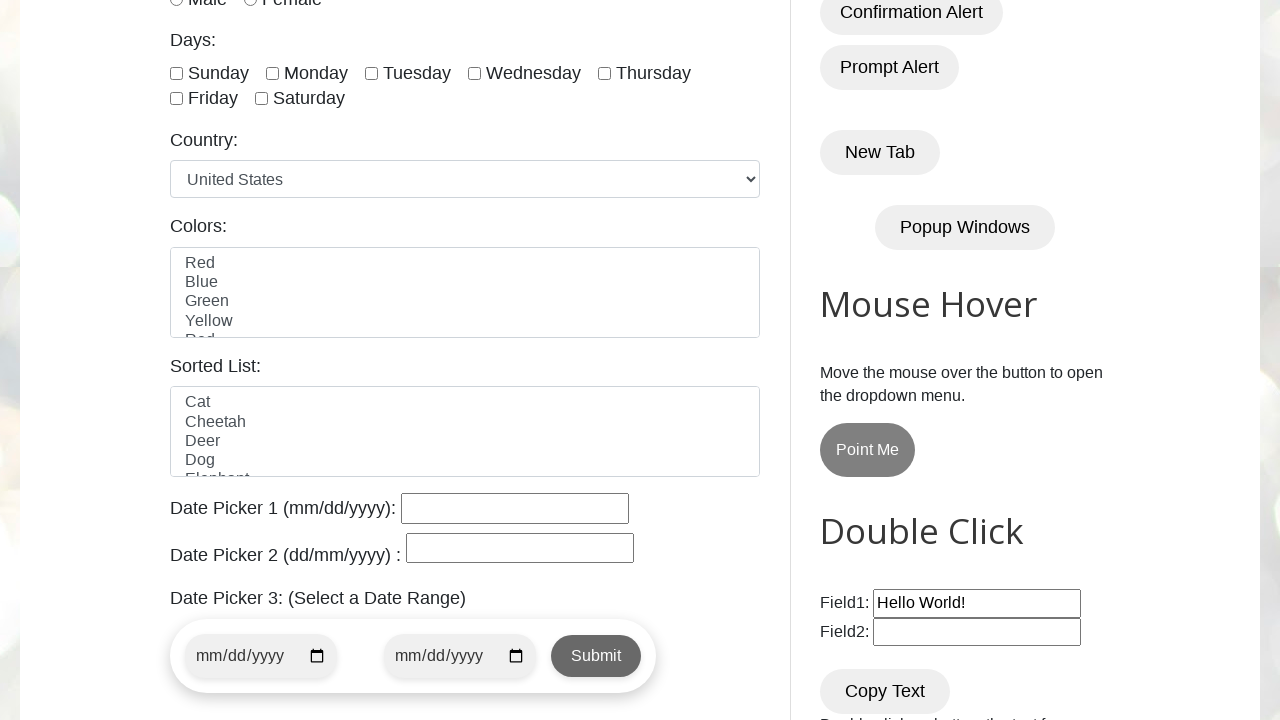

Located multi-select dropdown element with id 'colors'
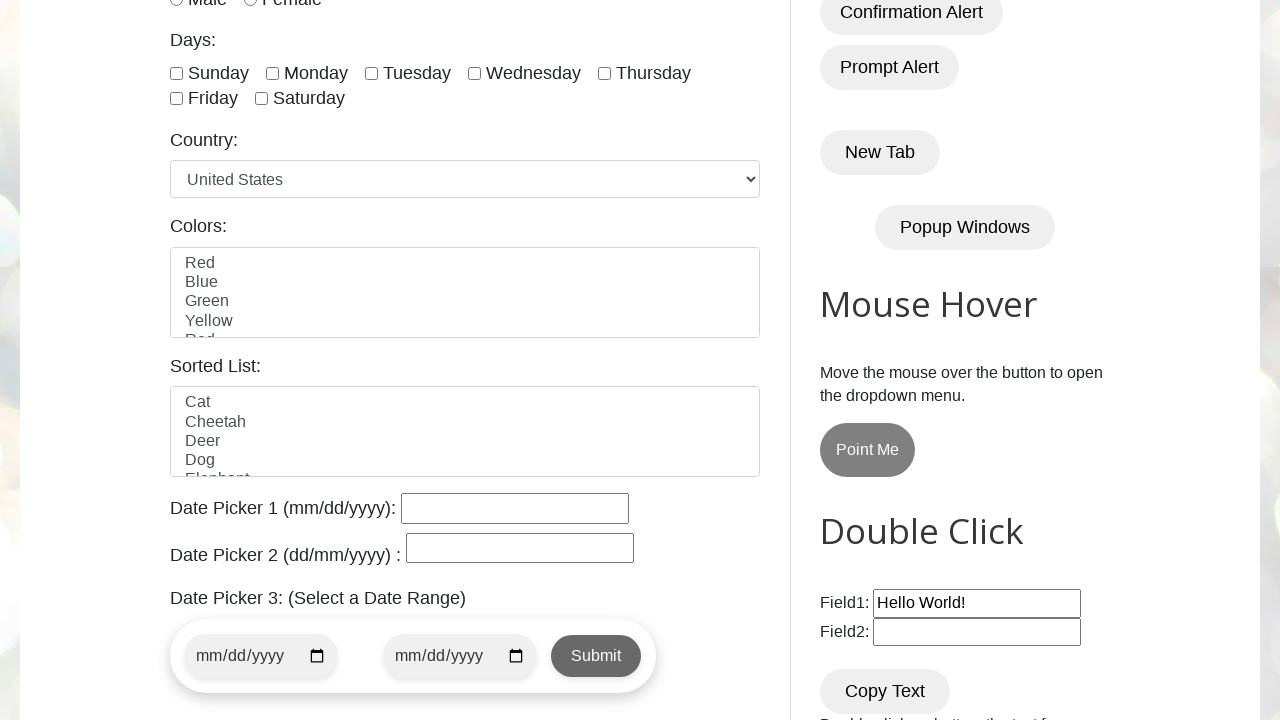

Selected dropdown option by index 1 on #colors
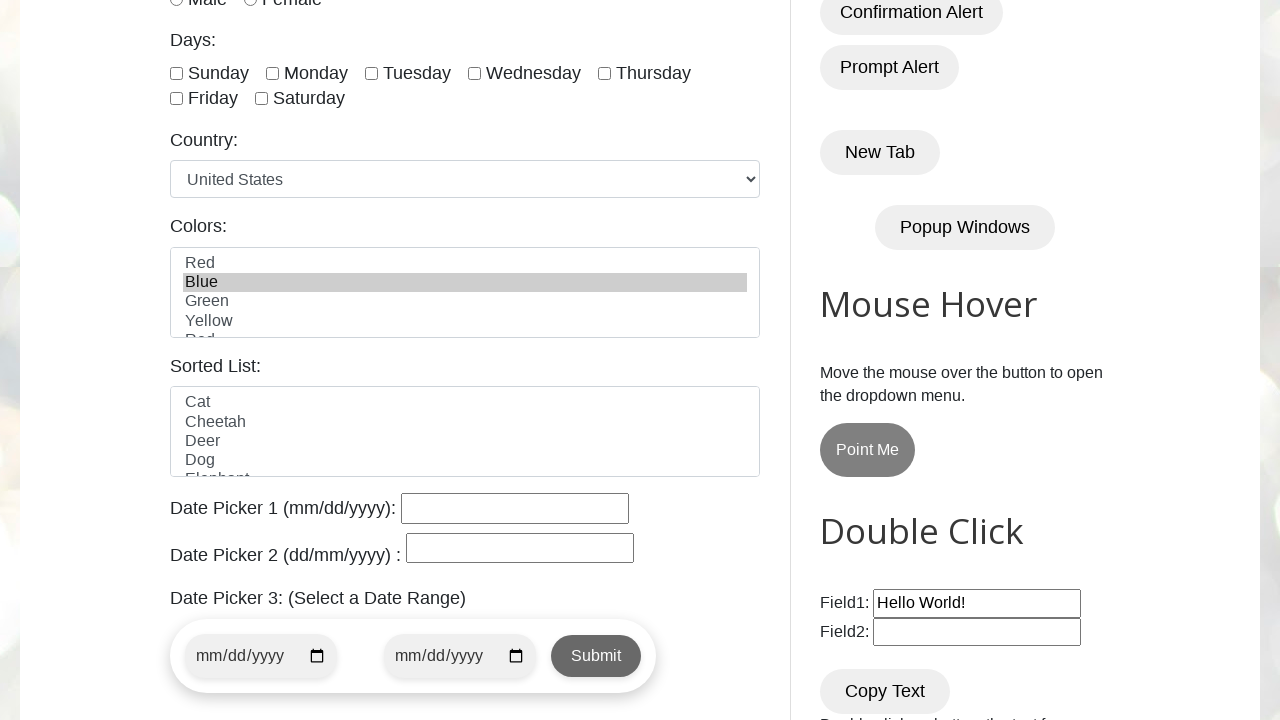

Waited 2000ms after first selection
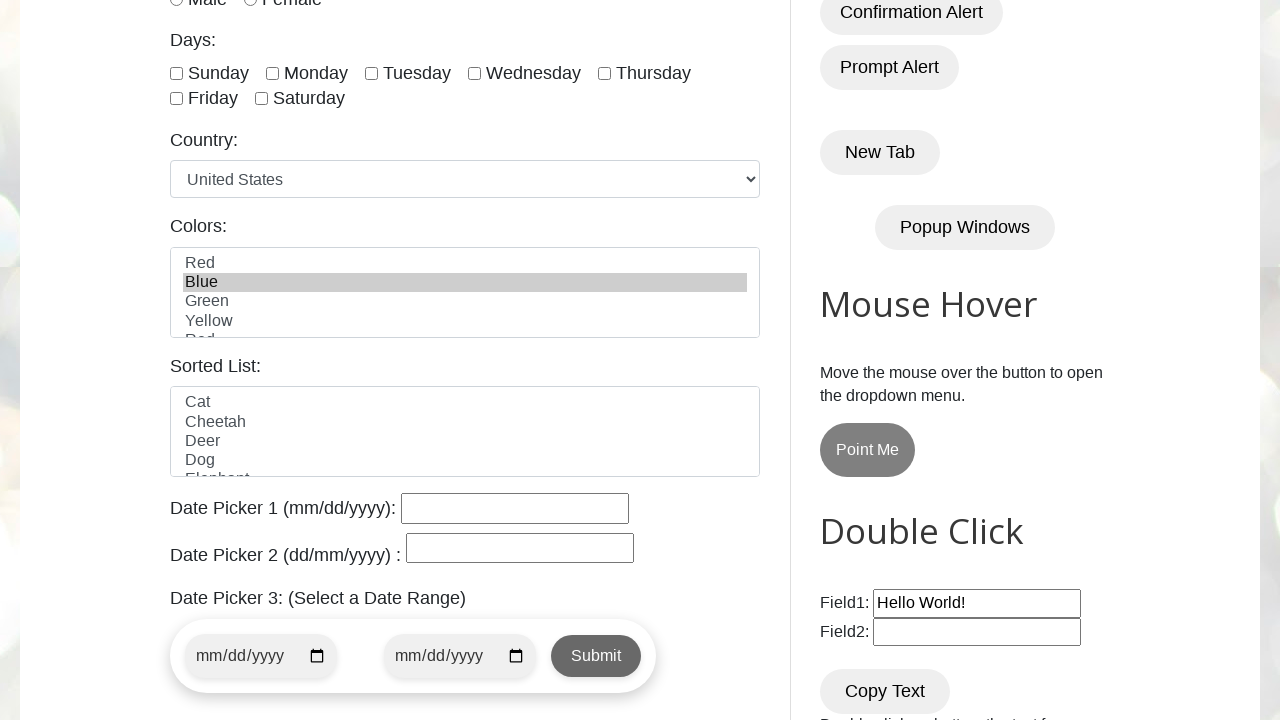

Selected dropdown option with value 'green' on #colors
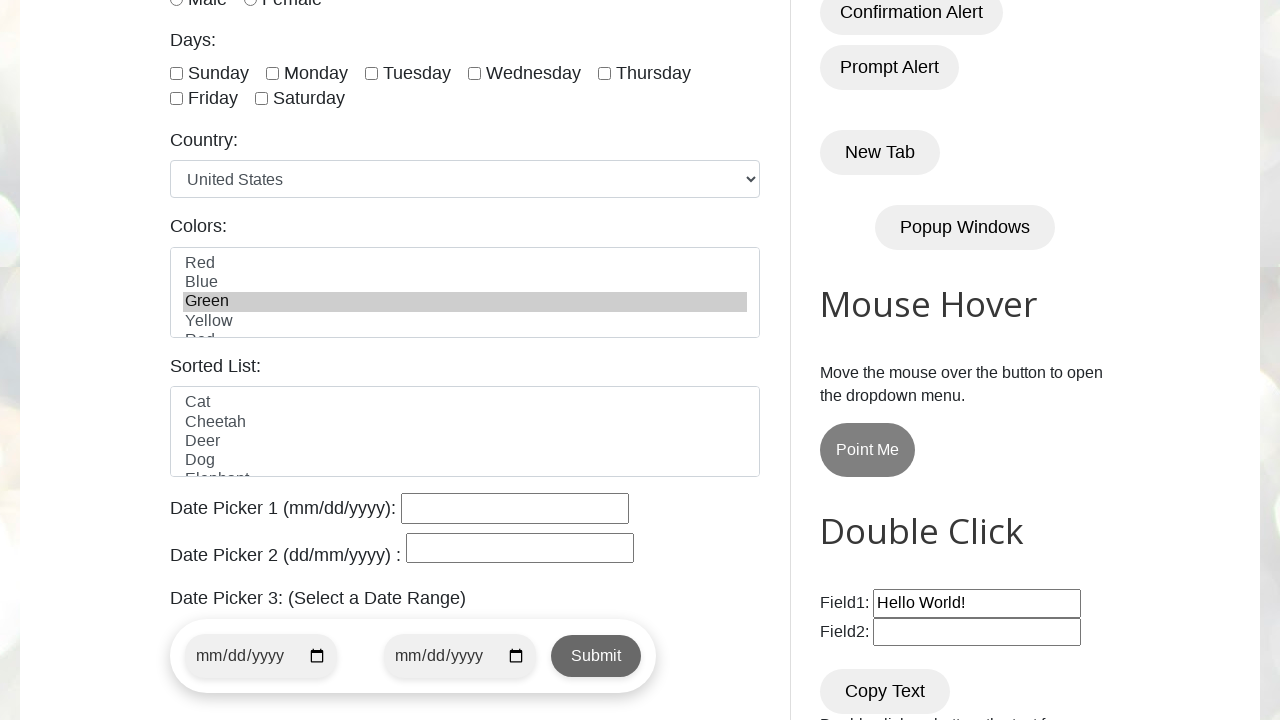

Waited 2000ms after selecting green option
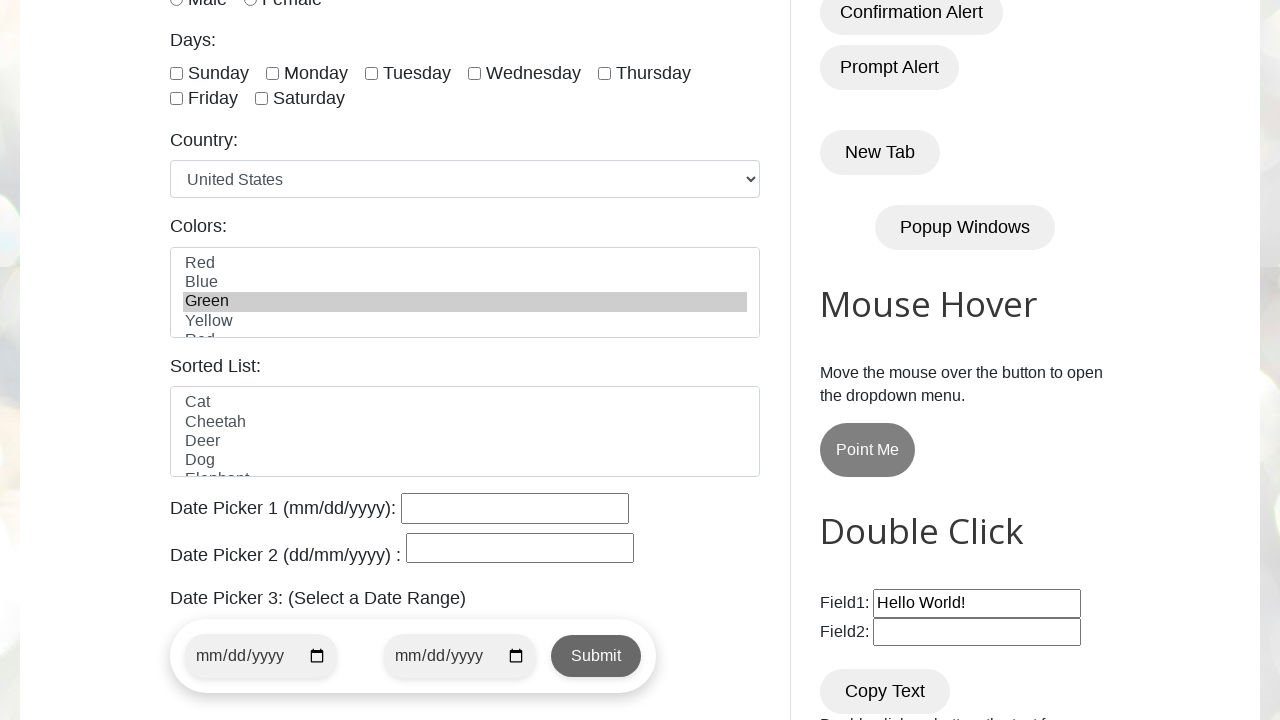

Selected dropdown option with visible label 'White' on #colors
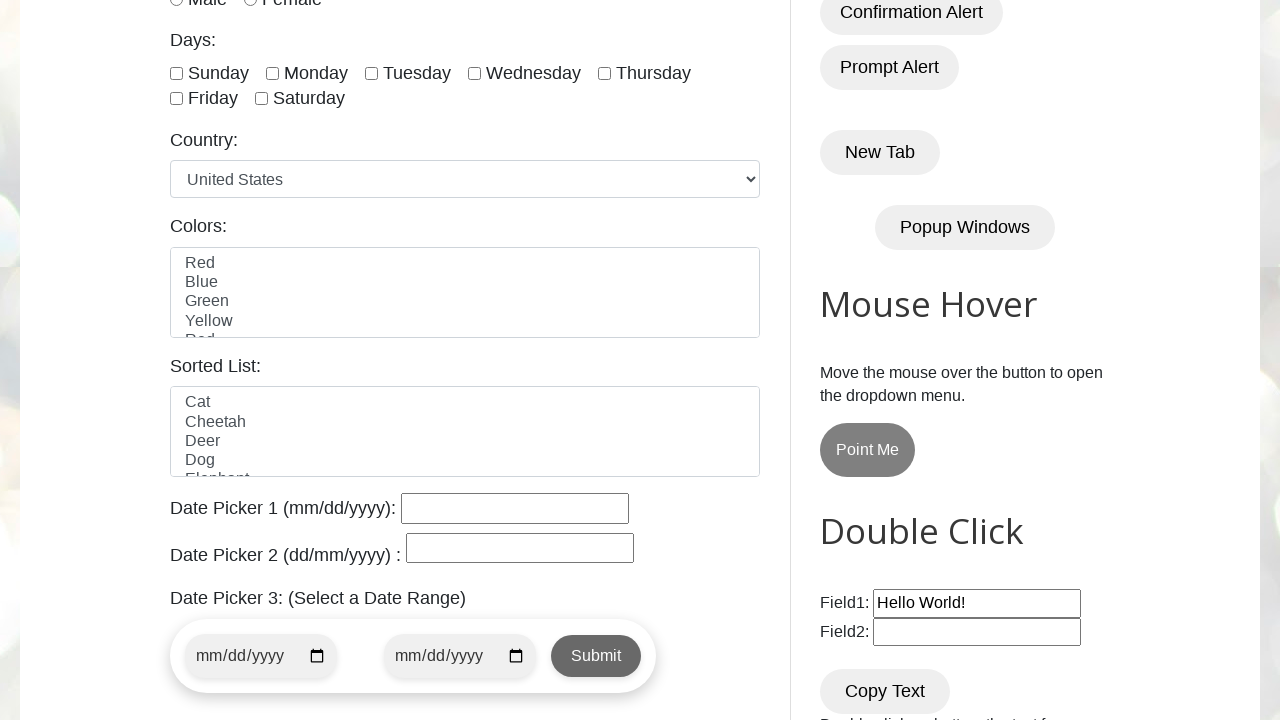

Waited 2000ms after selecting White option
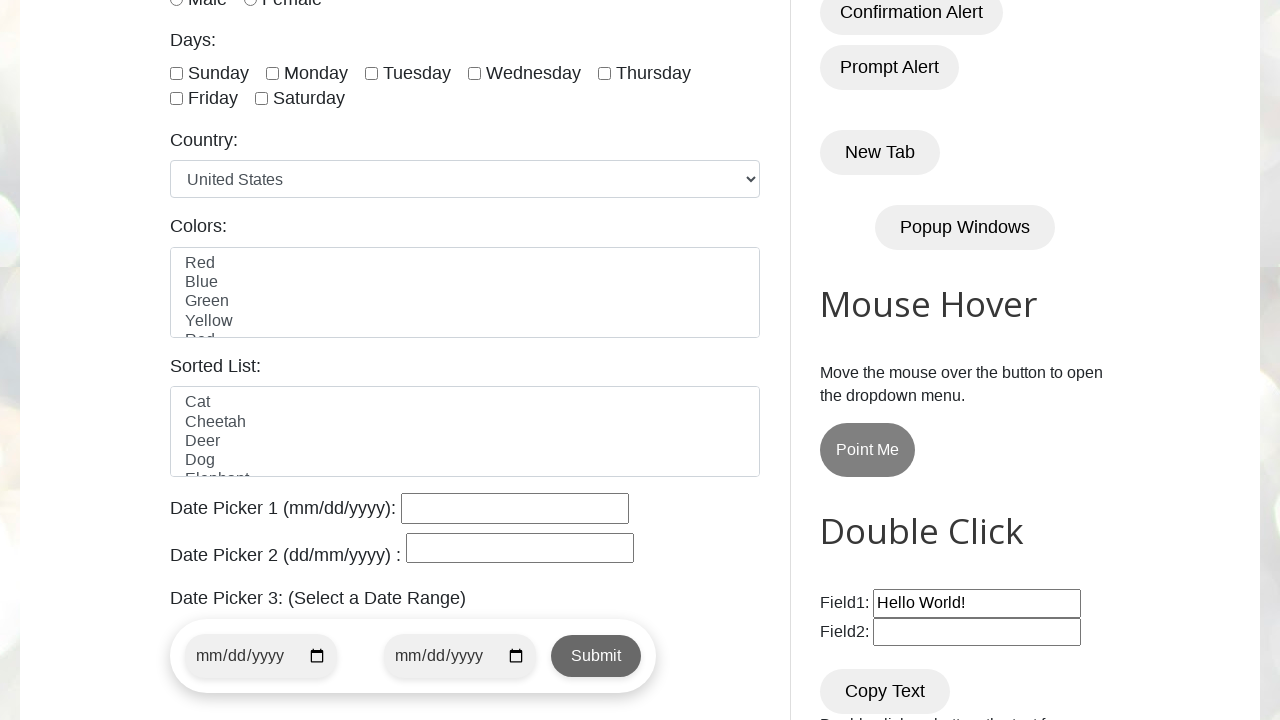

Retrieved all option elements from dropdown
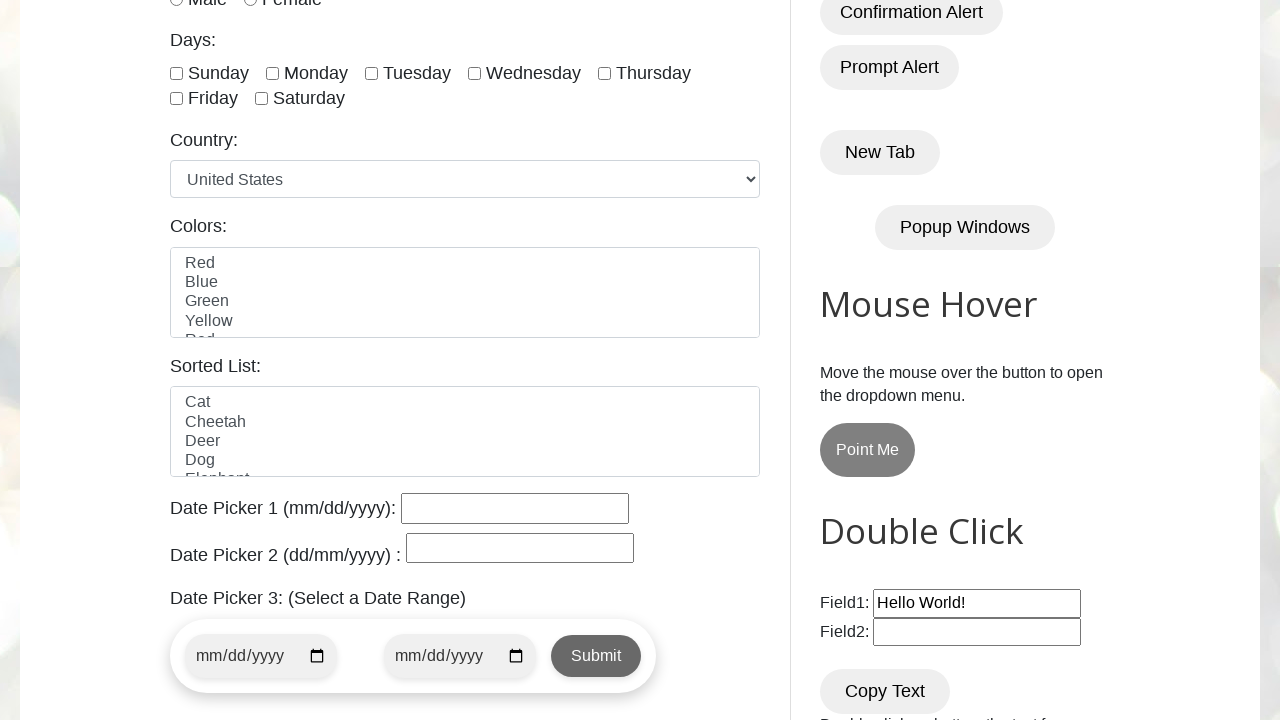

Deselected all dropdown options using JavaScript evaluation
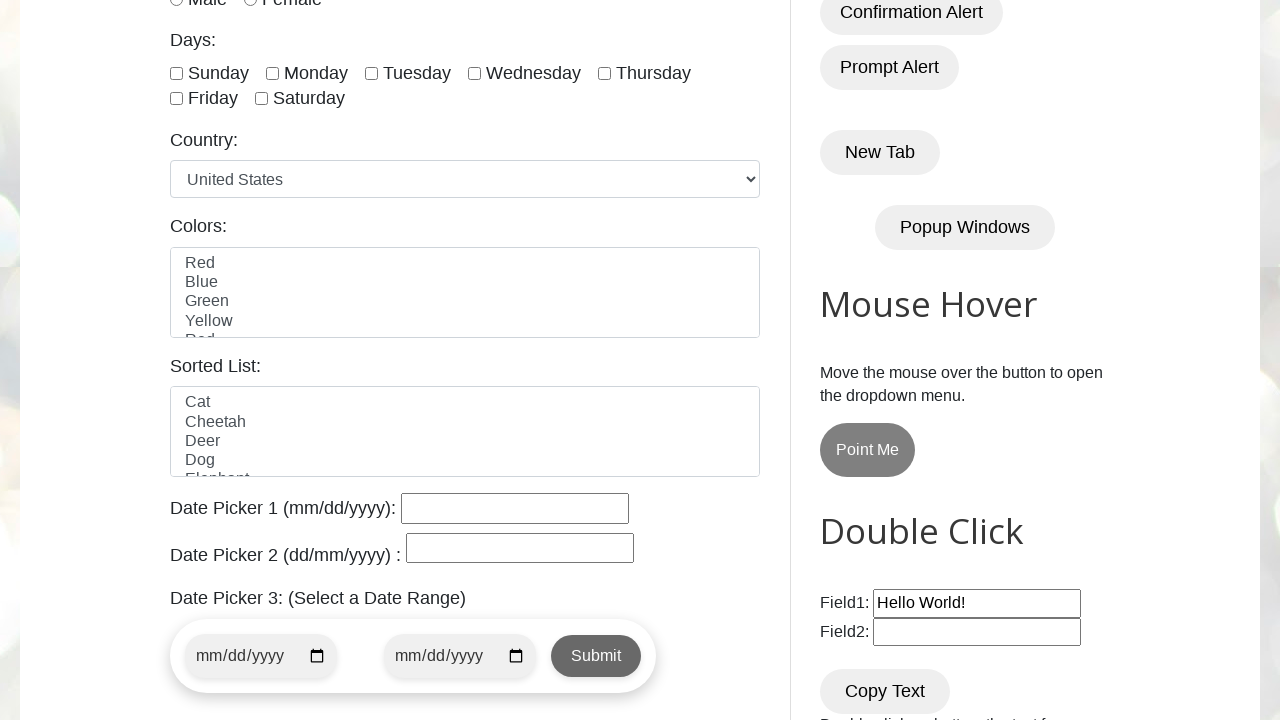

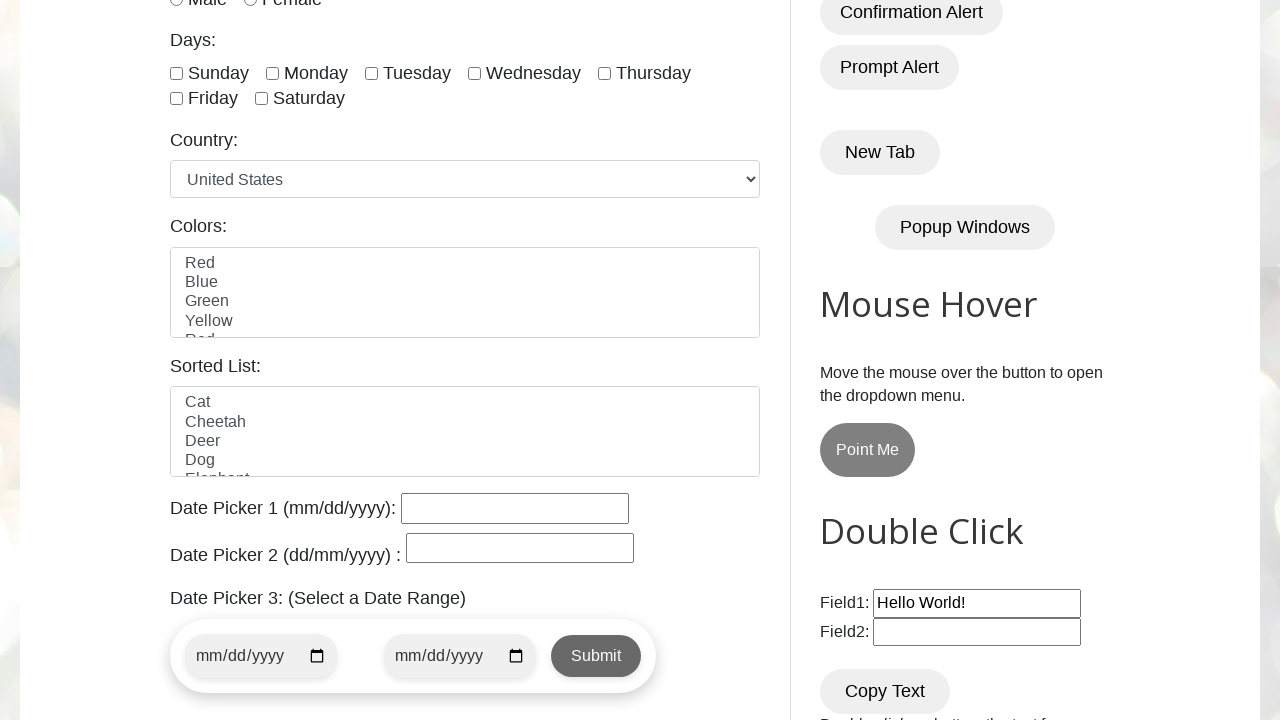